Tests page scrolling functionality by navigating to a page with a floating menu and scrolling to the bottom of the page using JavaScript execution.

Starting URL: https://the-internet.herokuapp.com/floating_menu

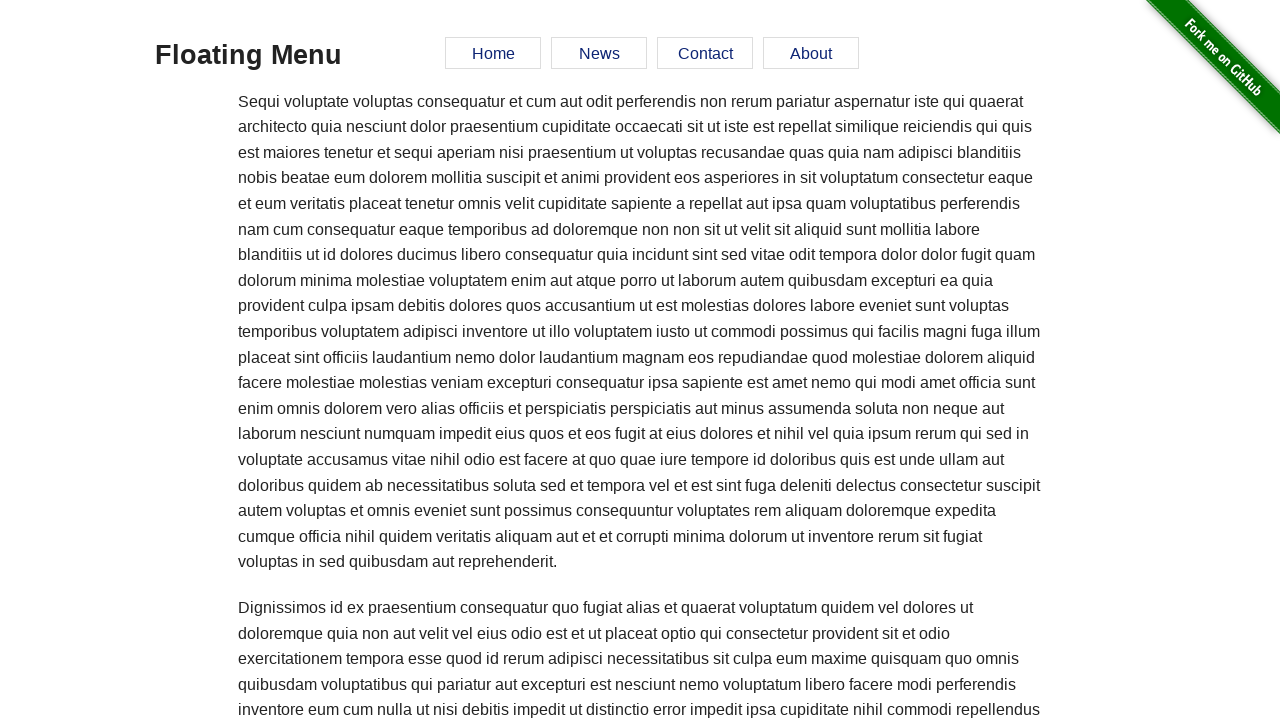

Navigated to floating menu page
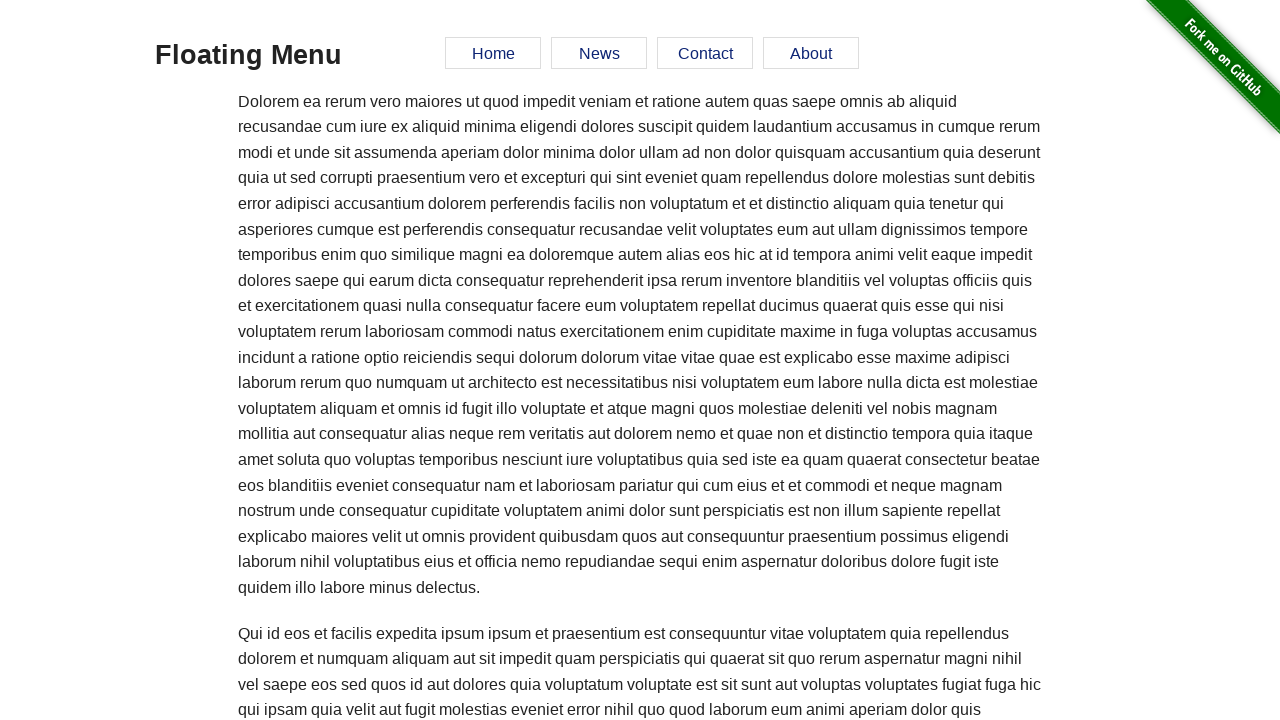

Scrolled to bottom of page using JavaScript
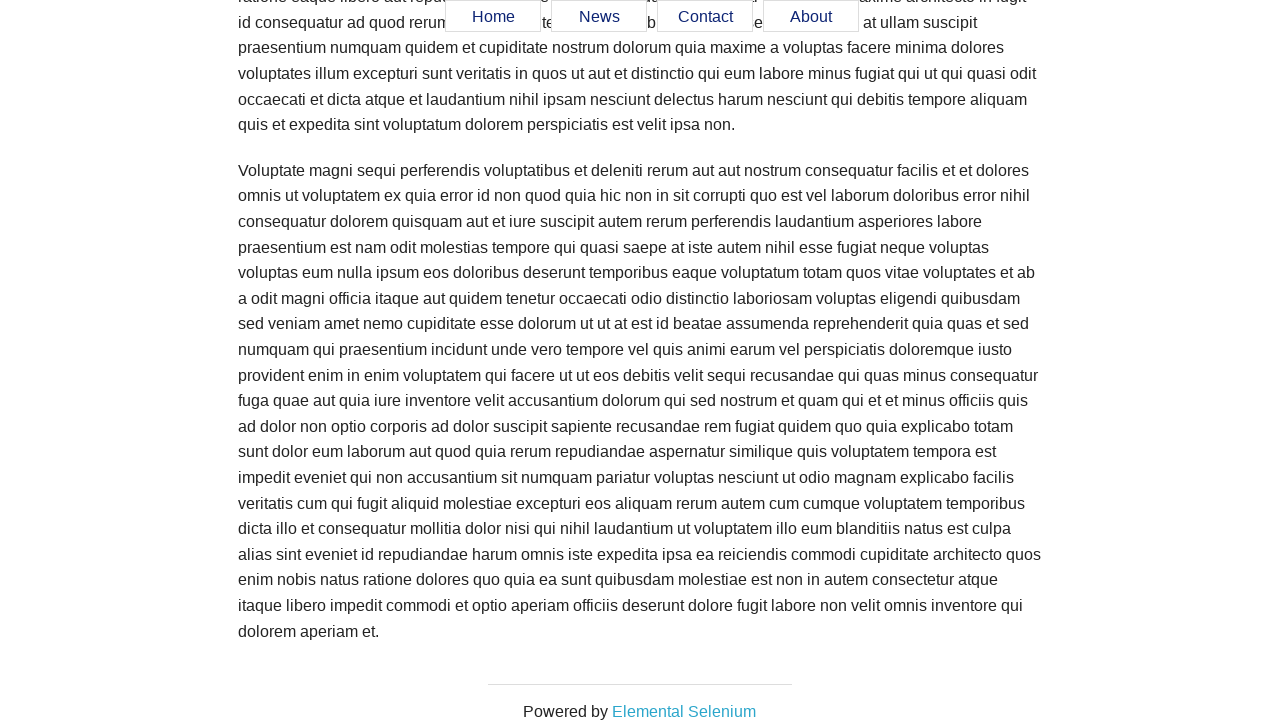

Waited 1 second to observe scroll effect
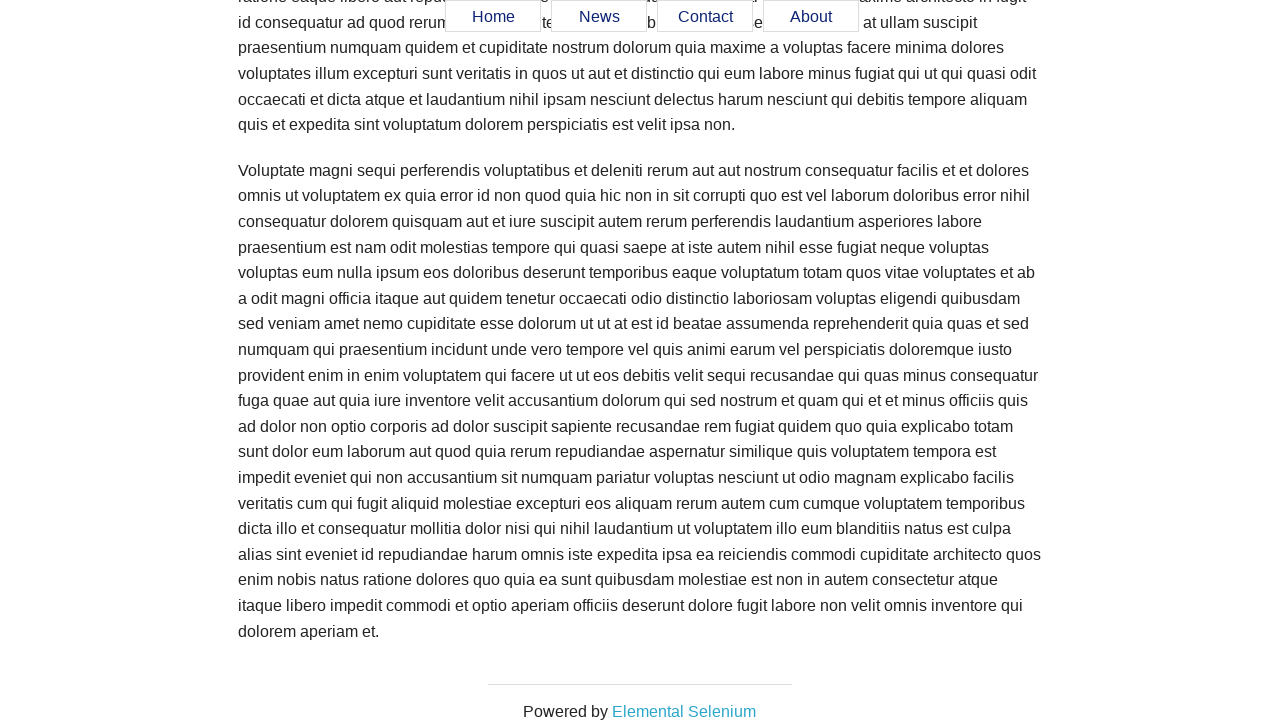

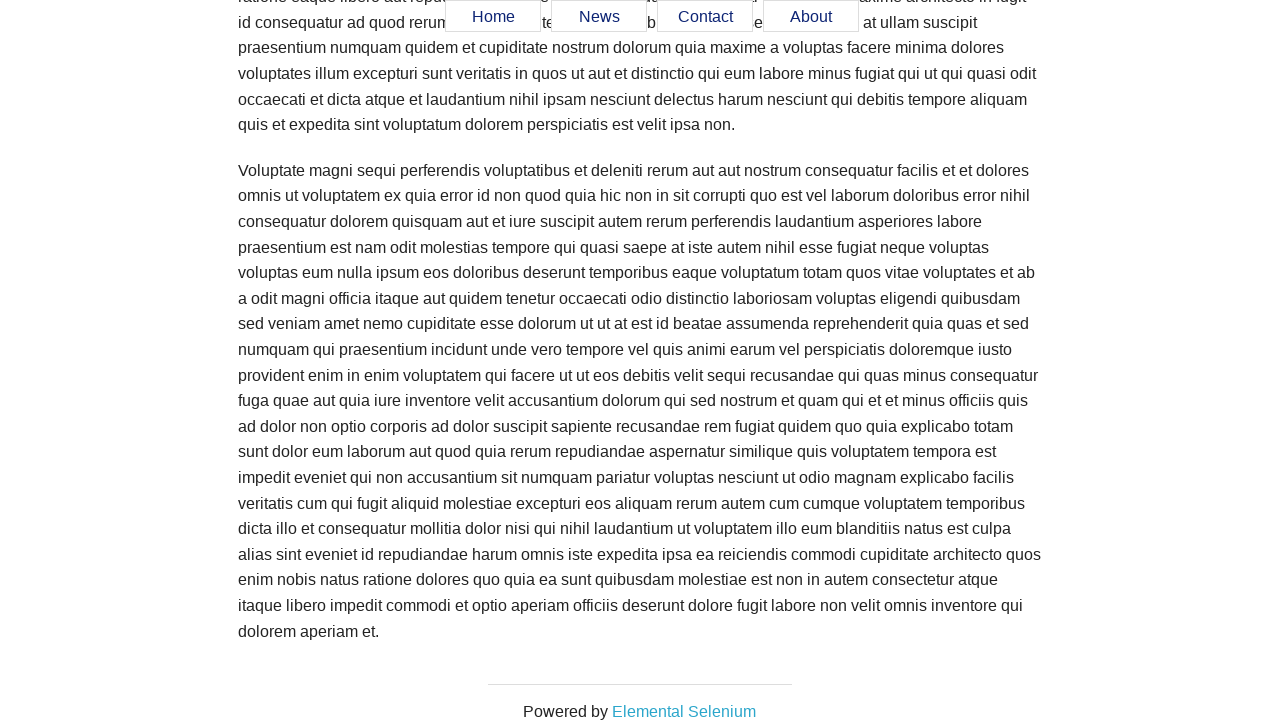